Tests pagination functionality on the KRX ESG data page by waiting for the data table to load and navigating through pages using the next button.

Starting URL: https://esg.krx.co.kr/contents/02/02020000/ESG02020000.jsp

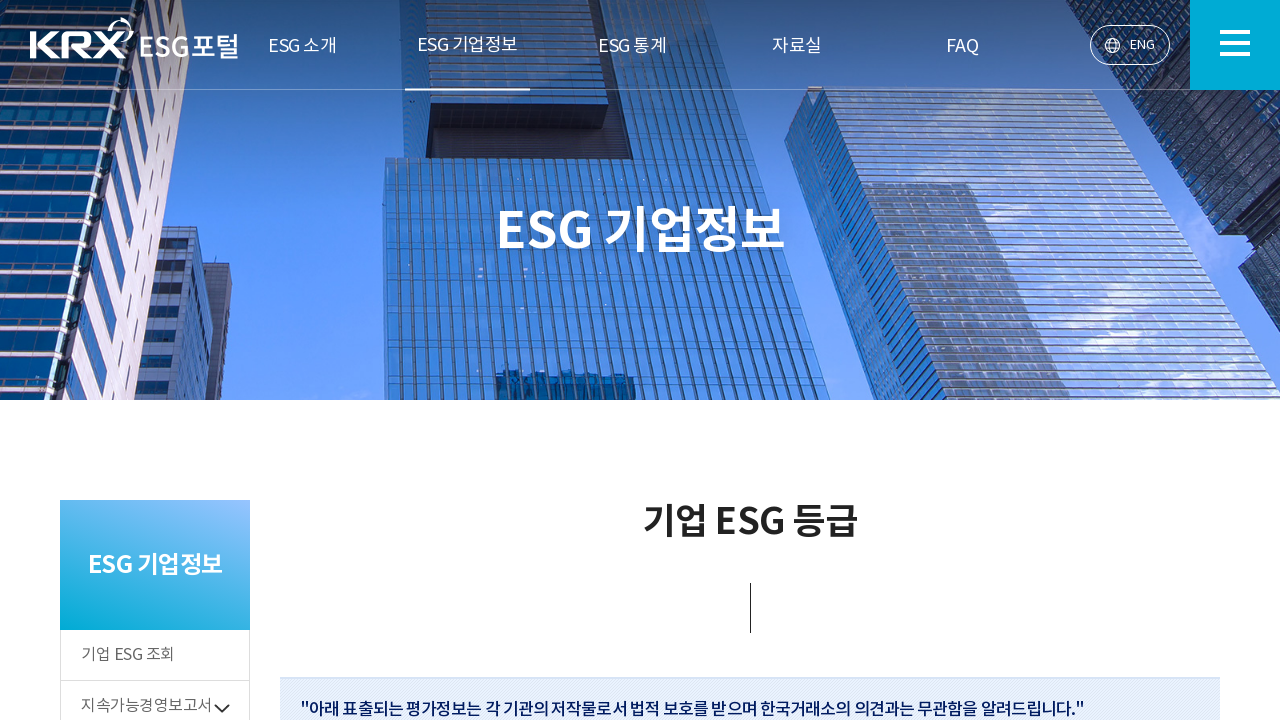

Waited for ESG data table rows to load
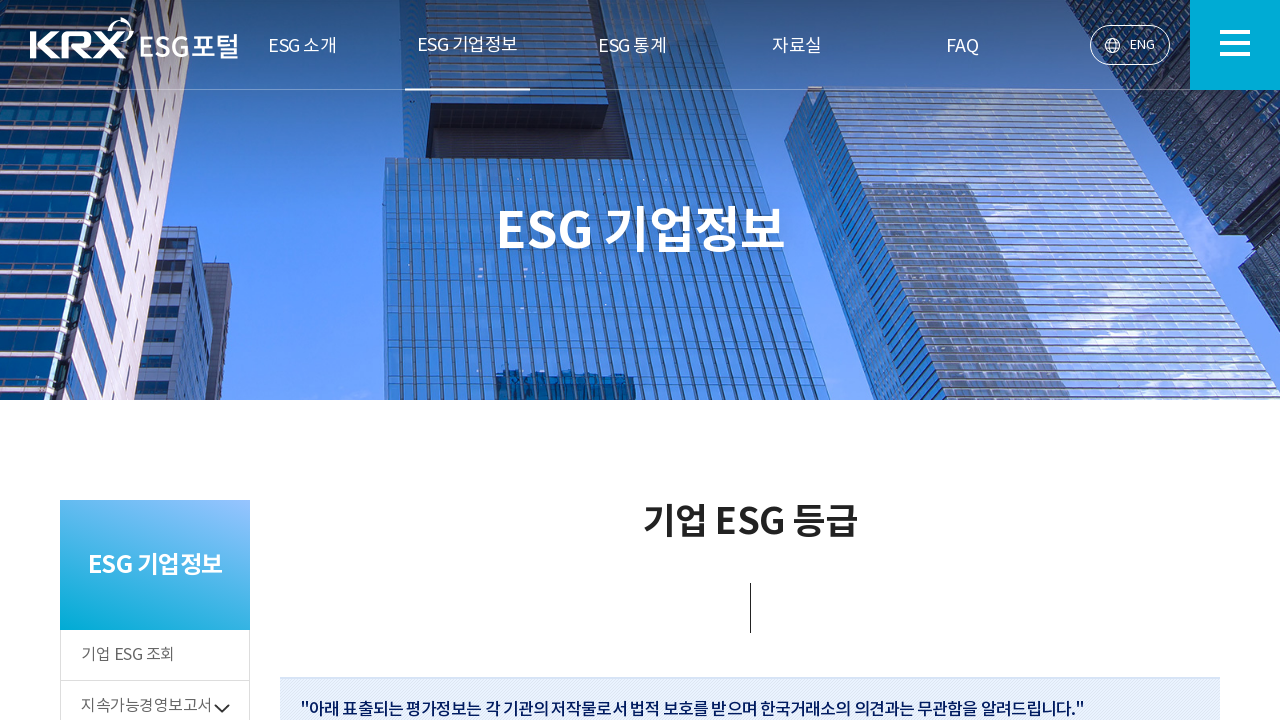

Located table rows
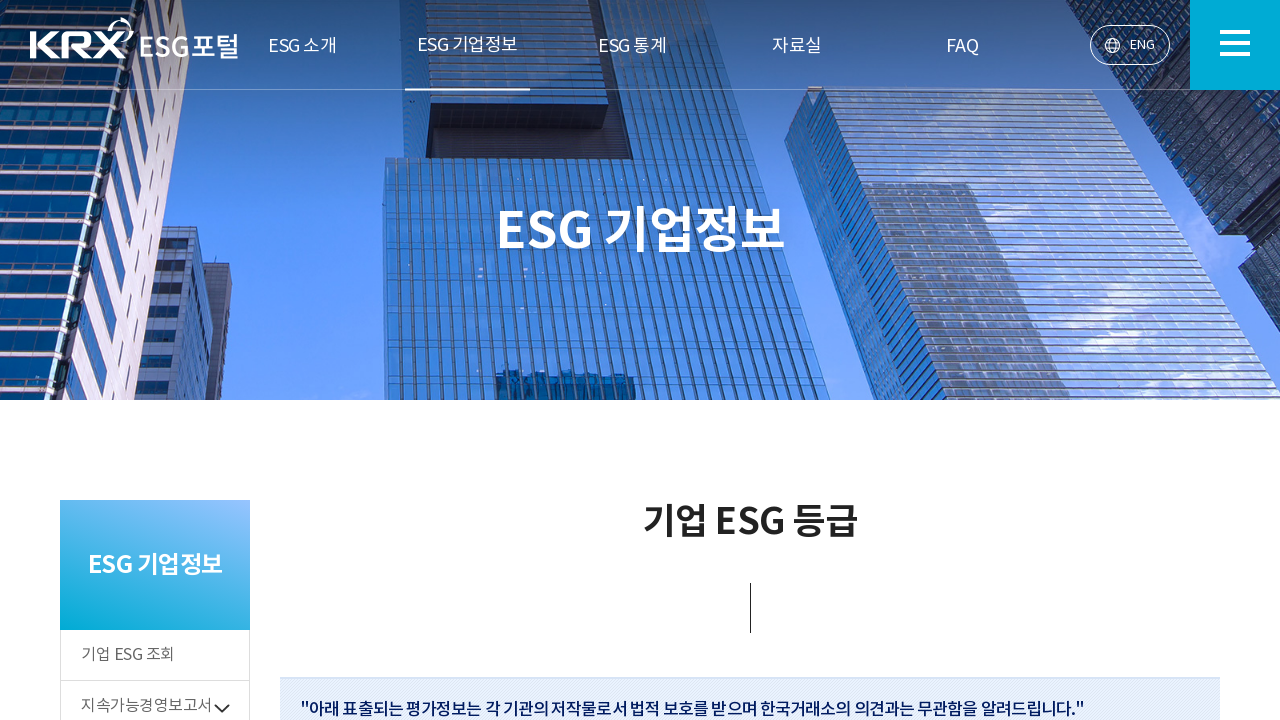

Verified first table row is visible
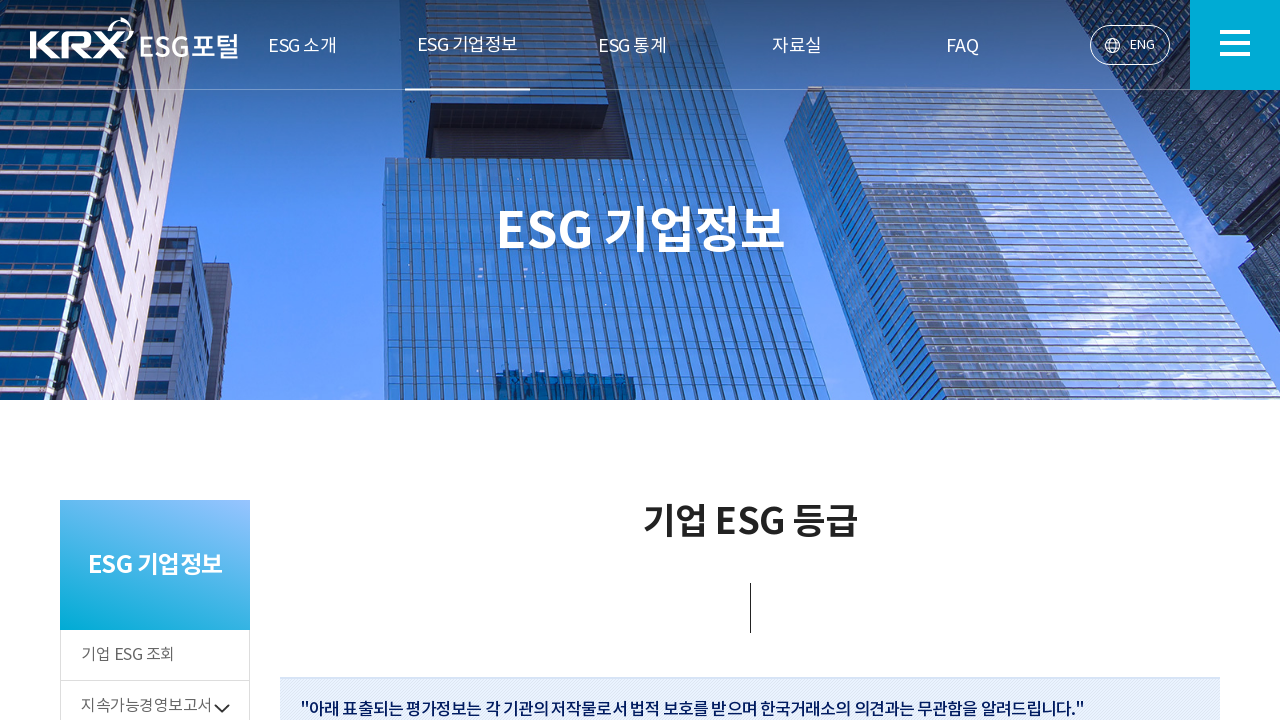

Located next page button
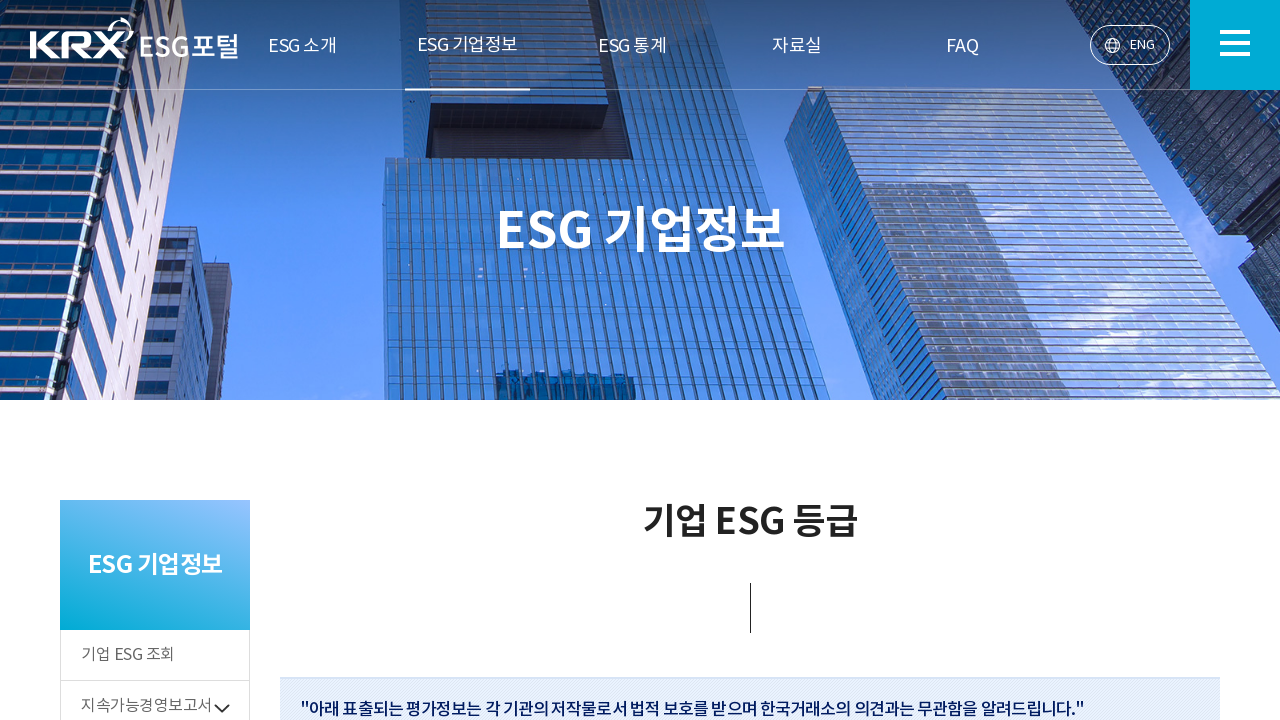

Clicked next page button to navigate to second page at (1030, 360) on #pagenavia87ff679a2f3e71d9181a67b7542122c > ul > li.next > a
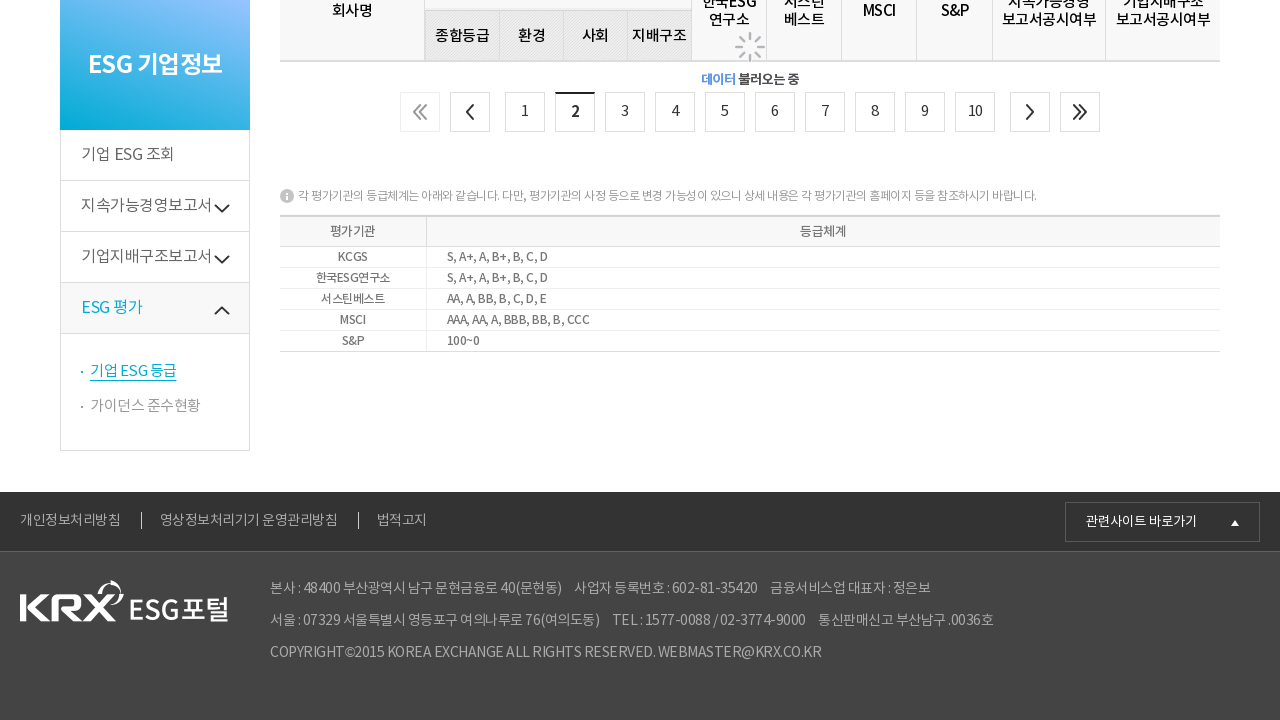

Waited for new page content to load after pagination
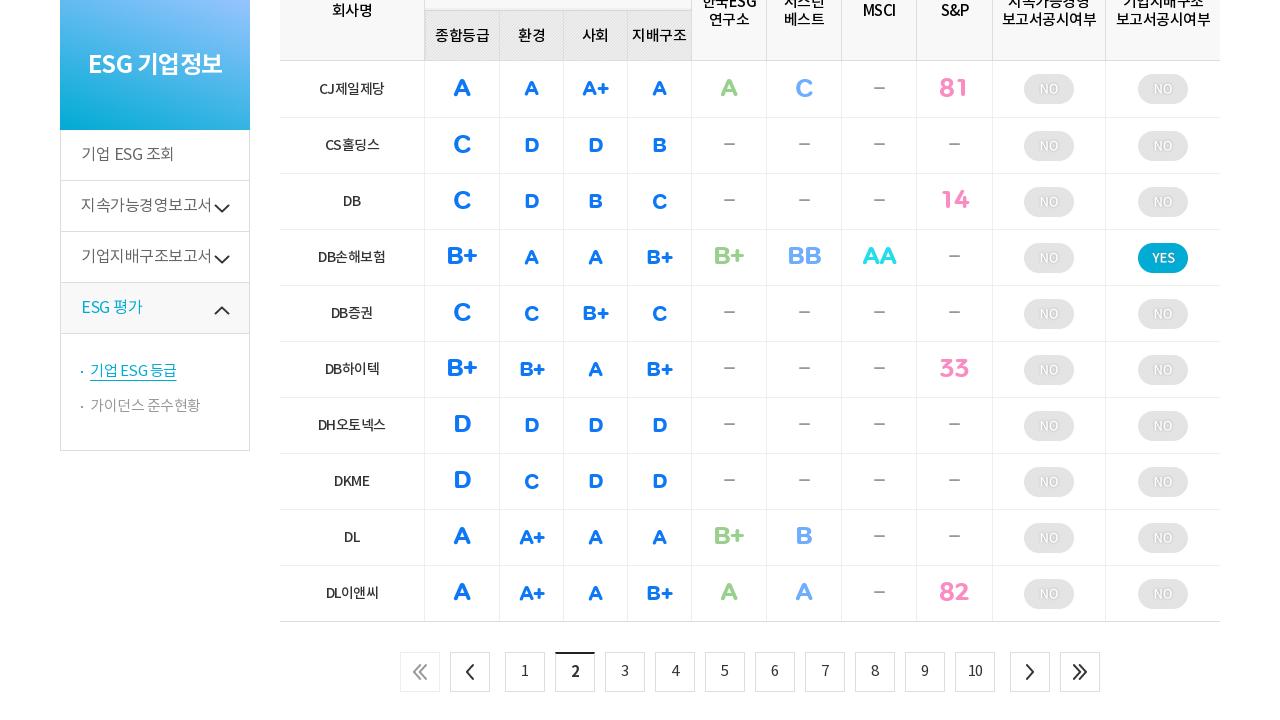

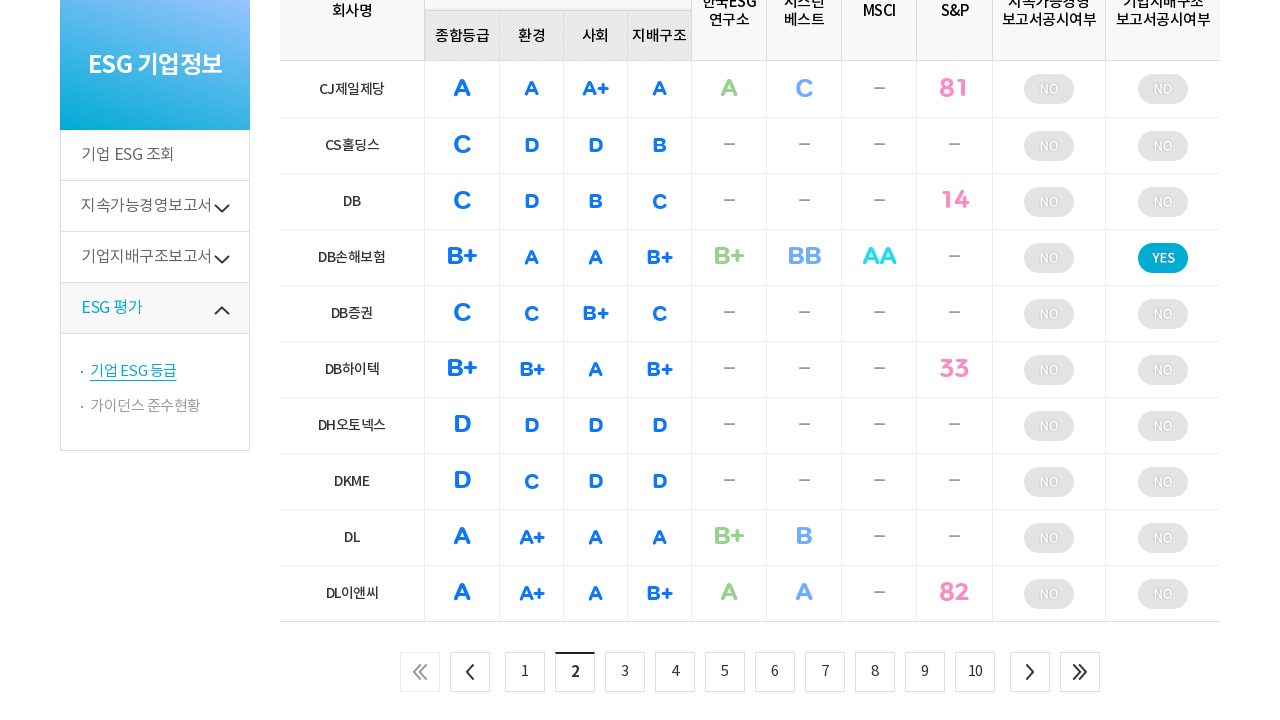